Tests file download functionality by navigating to a download page and clicking on a download link to trigger a file download.

Starting URL: https://the-internet.herokuapp.com/download

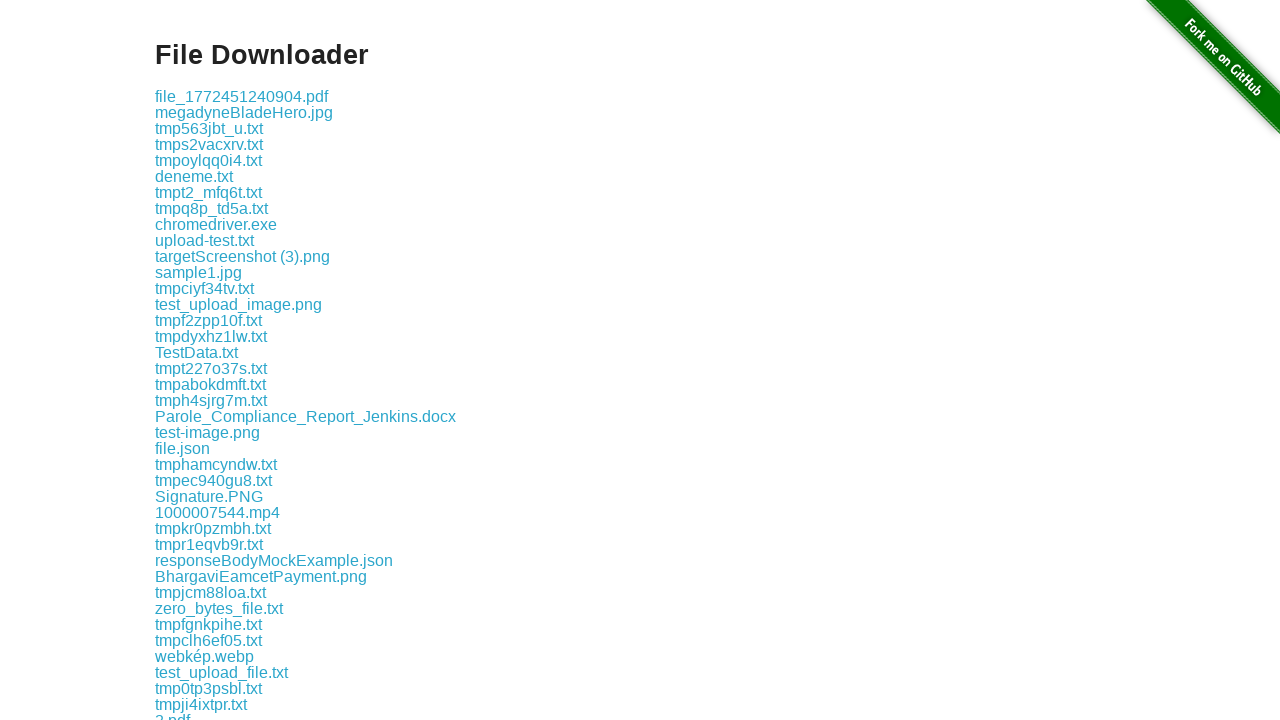

Navigated to download page
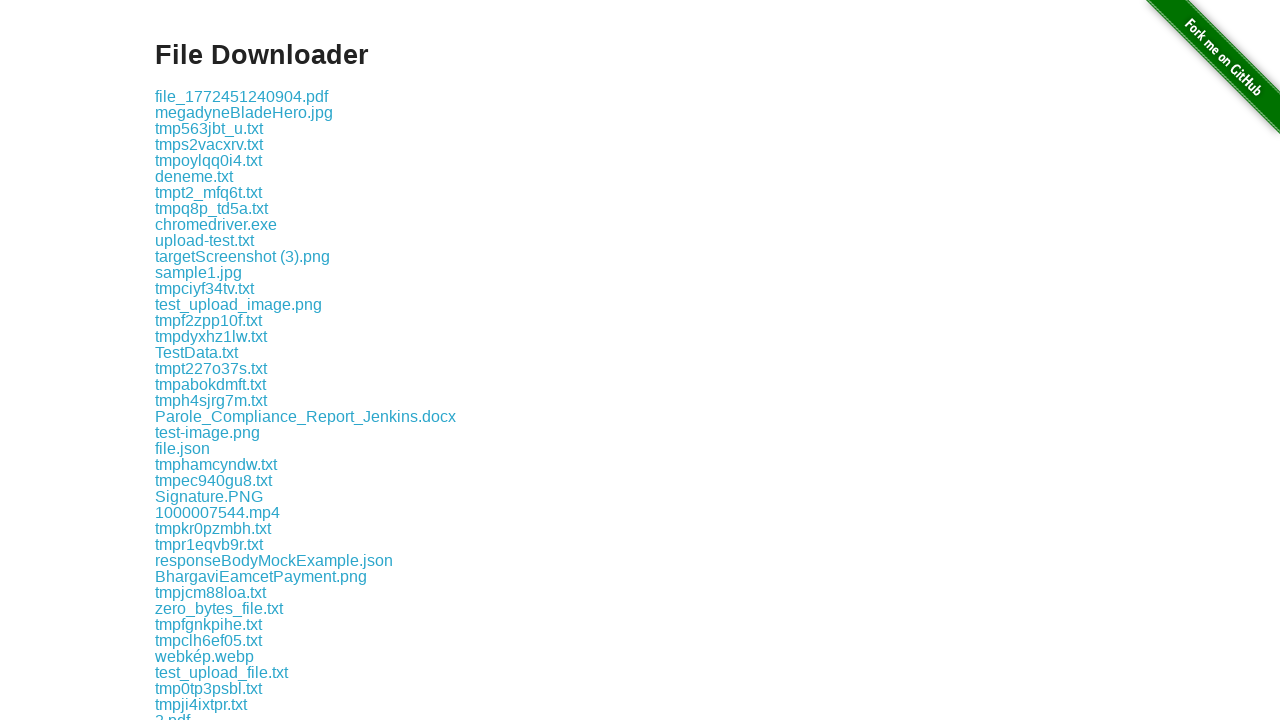

Clicked the first download link at (242, 96) on .example a >> nth=0
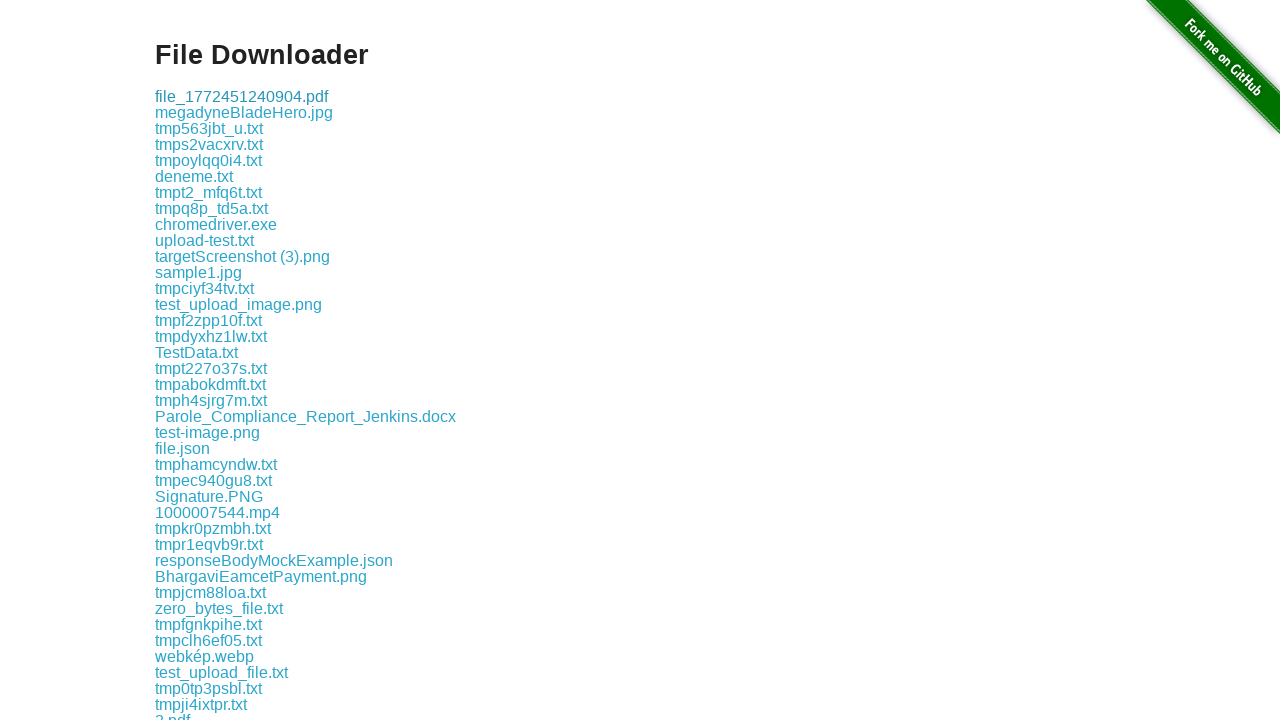

Waited 2 seconds for download to initiate
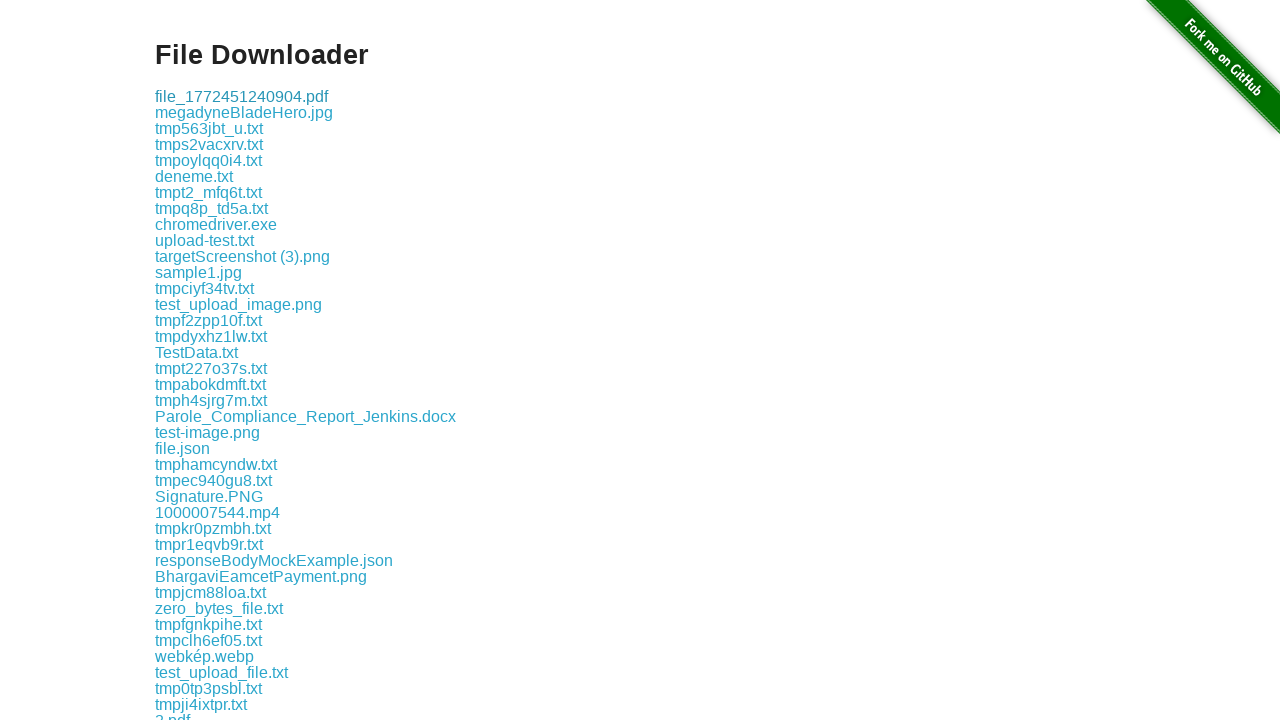

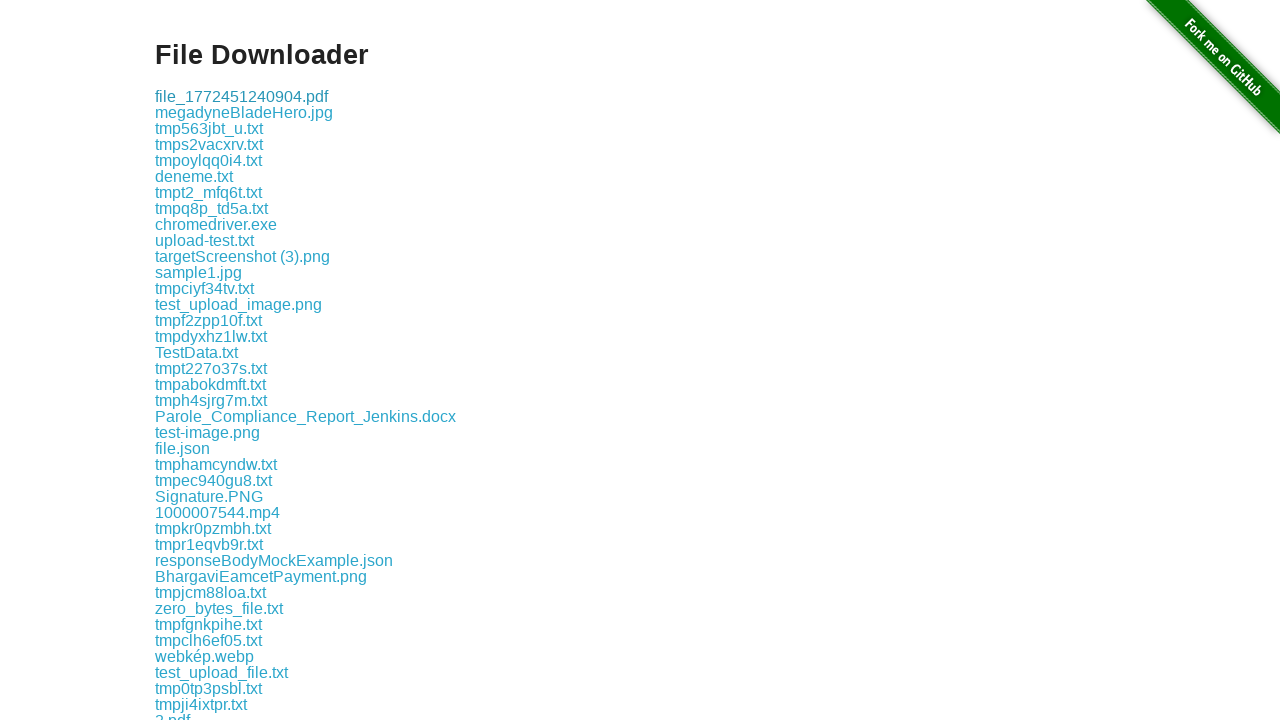